Tests navigation to the Horizontal Slider page and back

Starting URL: https://the-internet.herokuapp.com

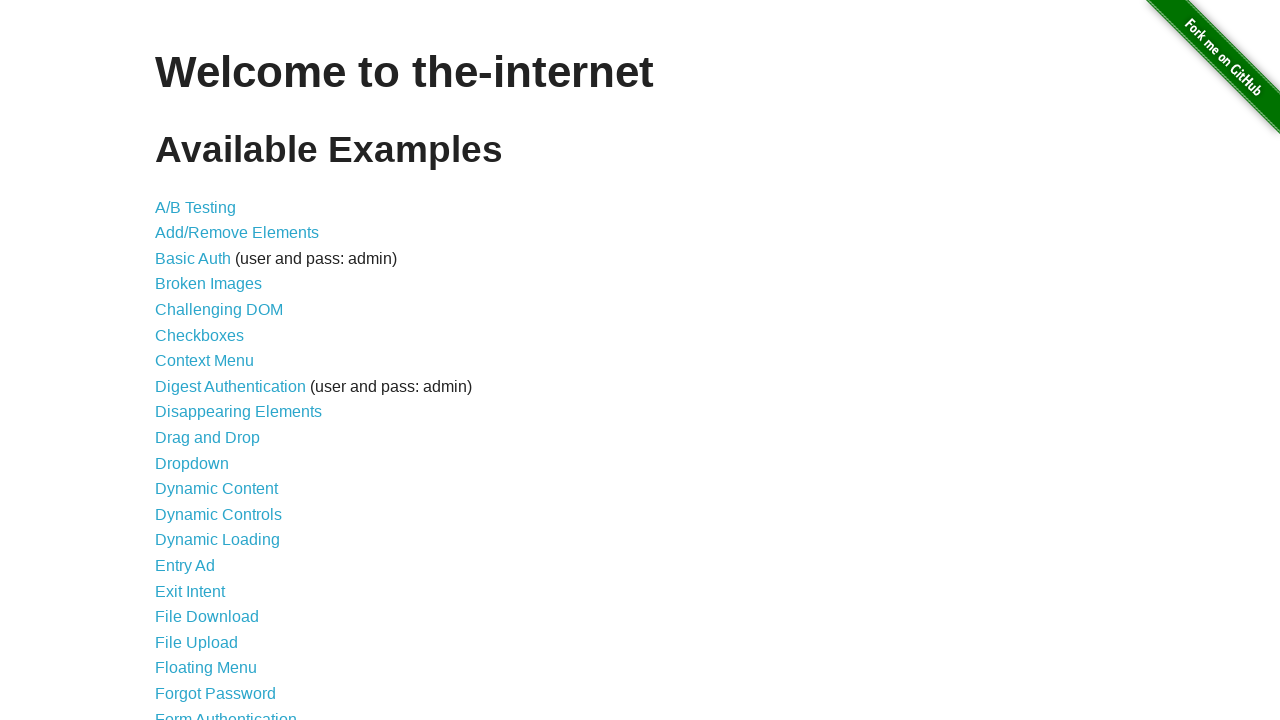

Clicked on Horizontal Slider link at (214, 361) on xpath=//*[@id="content"]/ul/li[24]/a
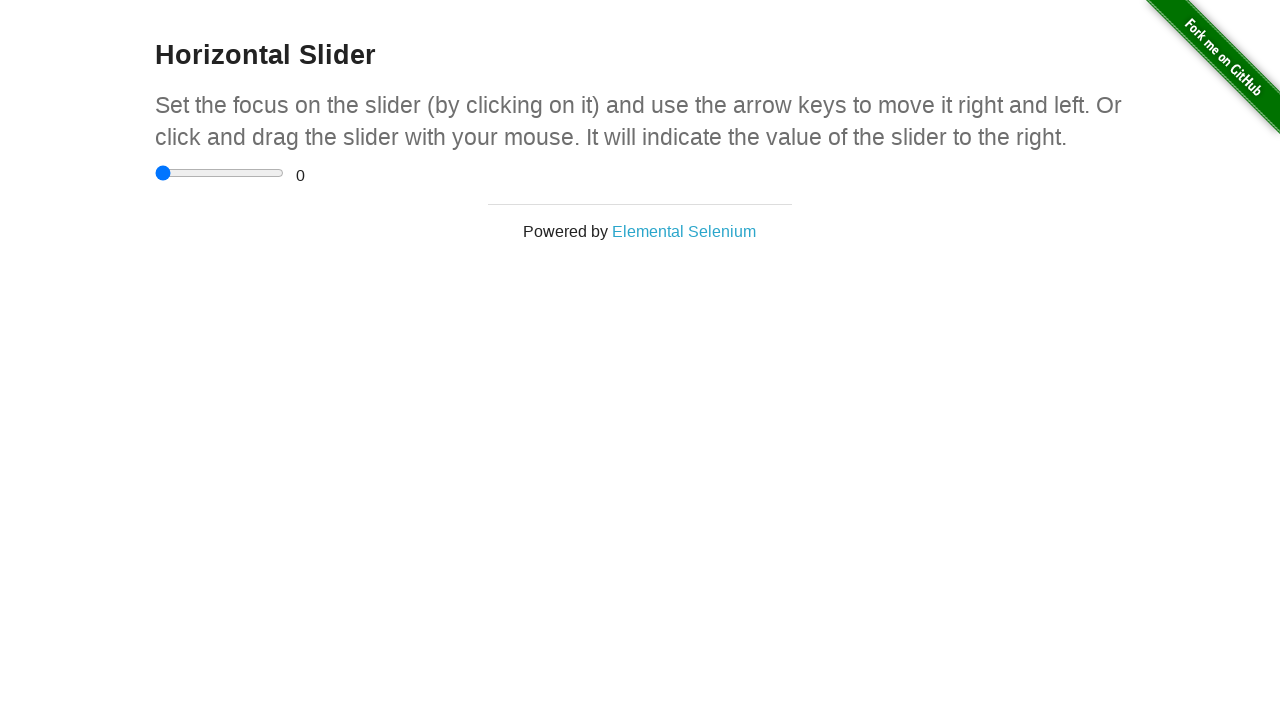

Horizontal Slider page loaded
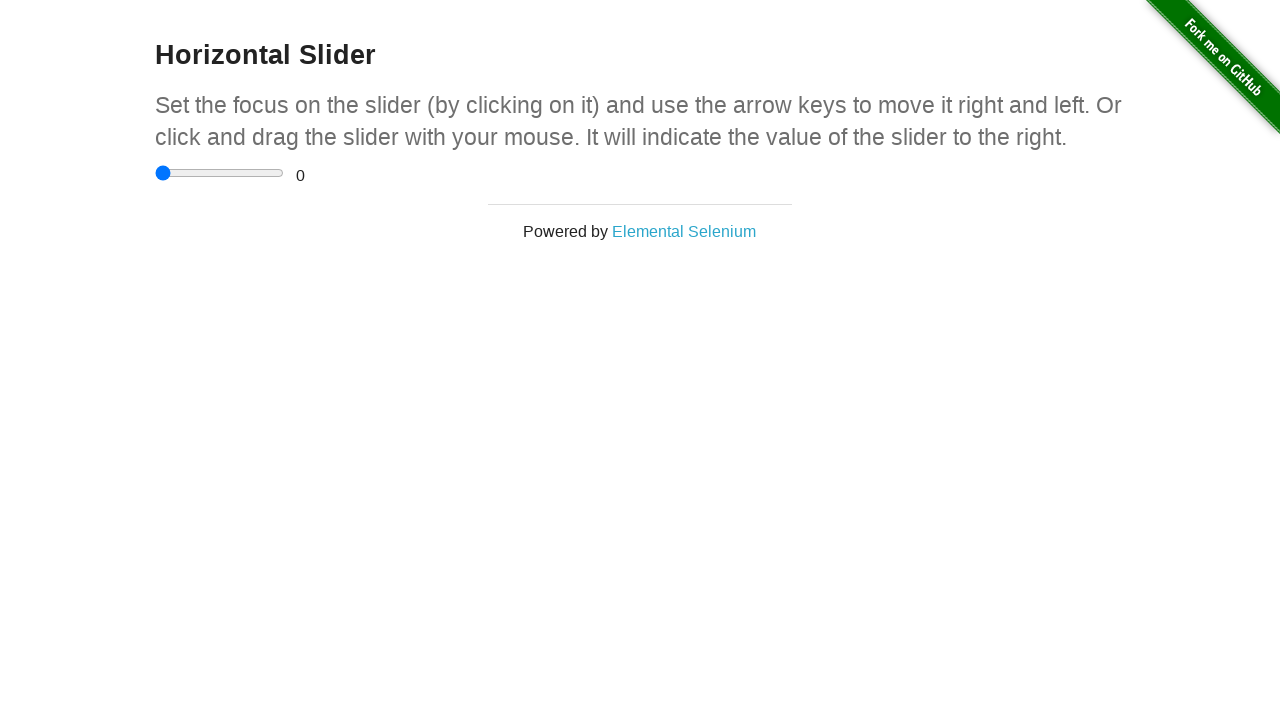

Navigated back to previous page
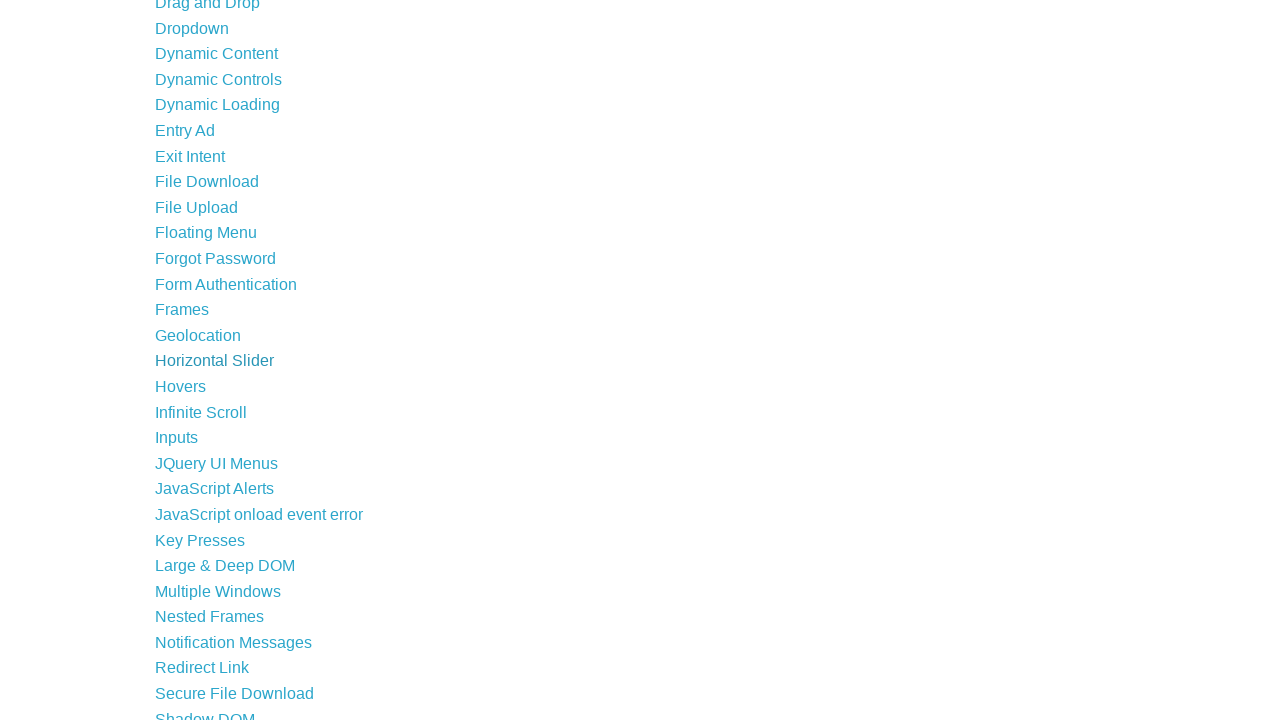

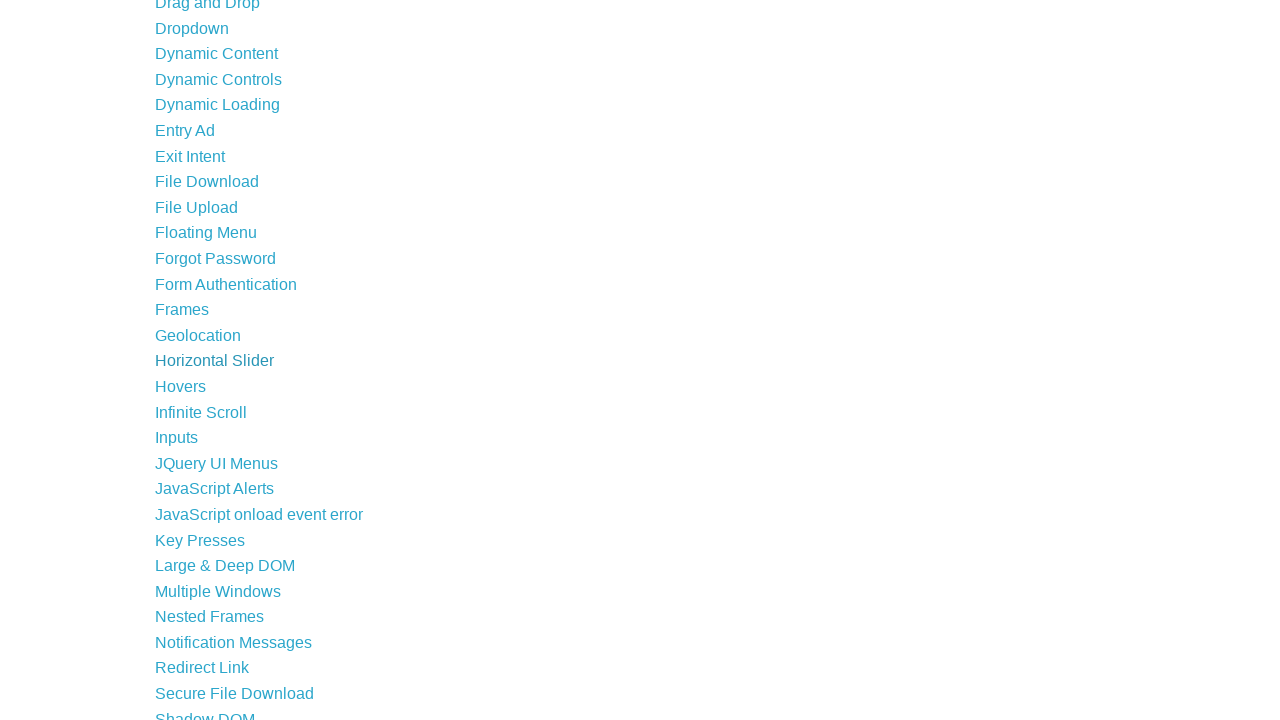